Tests a web form by entering text into an input field, clicking the submit button, and verifying the confirmation message is displayed.

Starting URL: https://www.selenium.dev/selenium/web/web-form.html

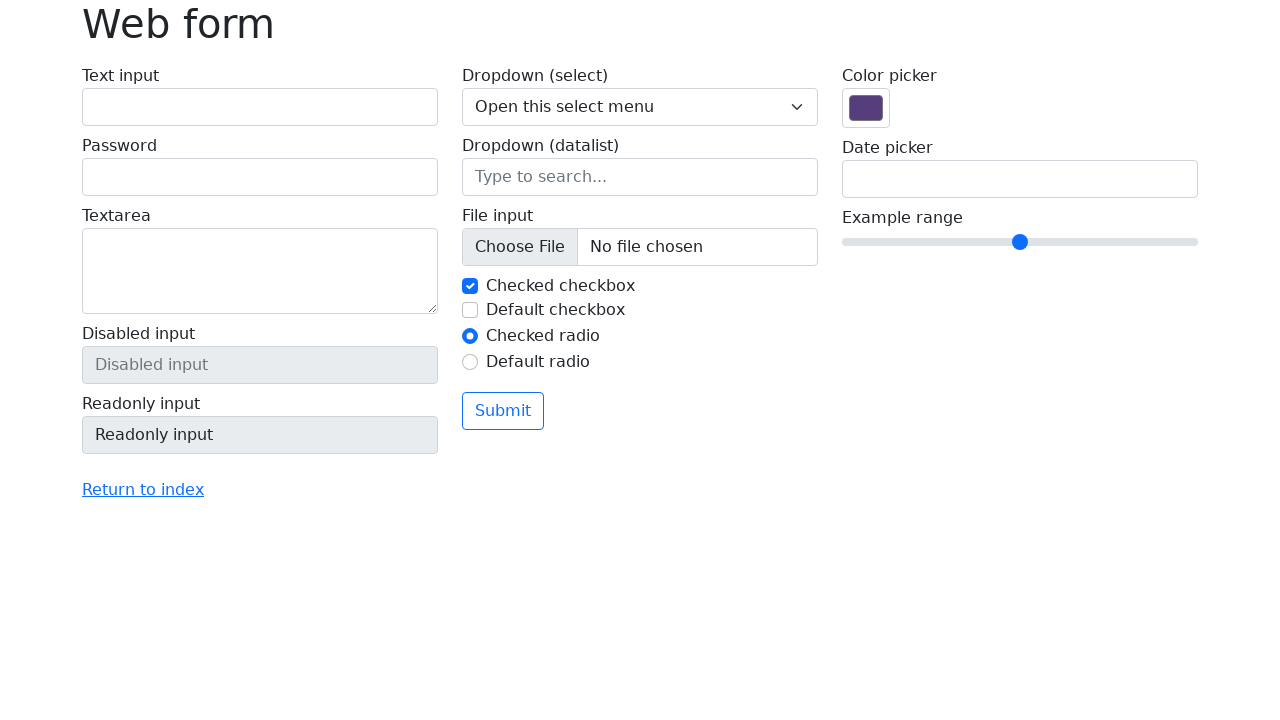

Verified page title is 'Web form'
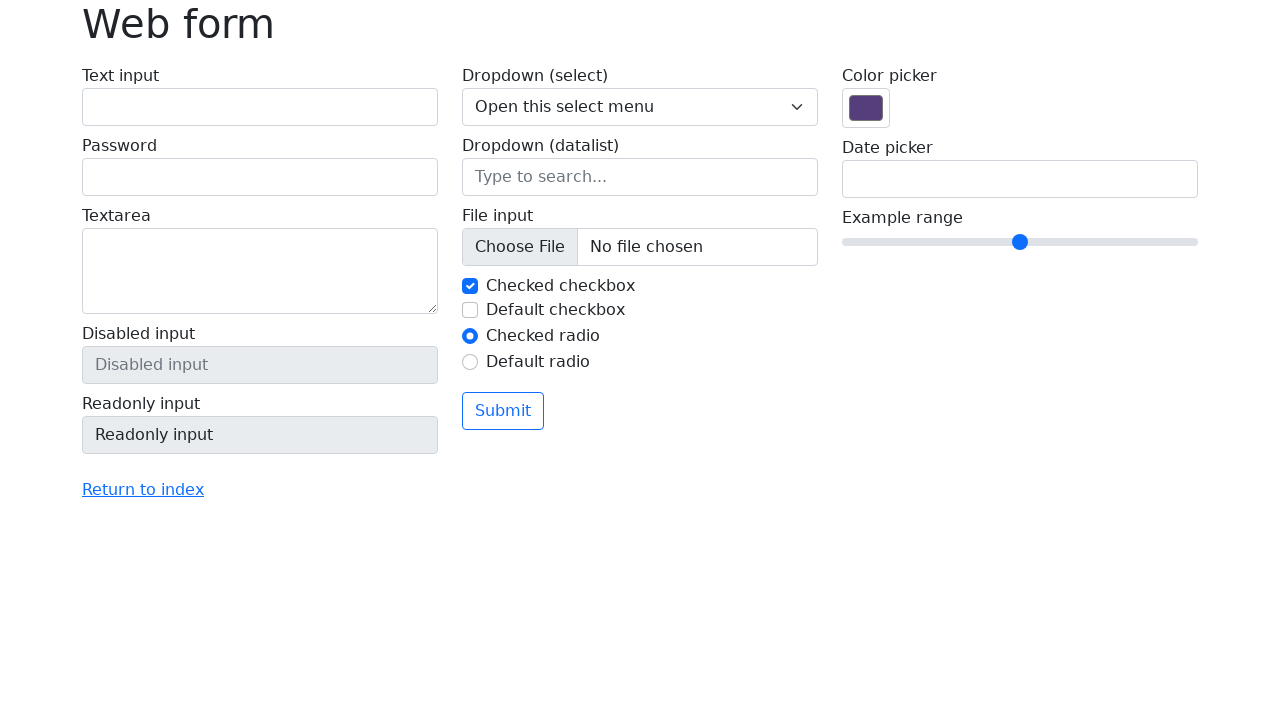

Filled text input field with 'Selenium' on input[name='my-text']
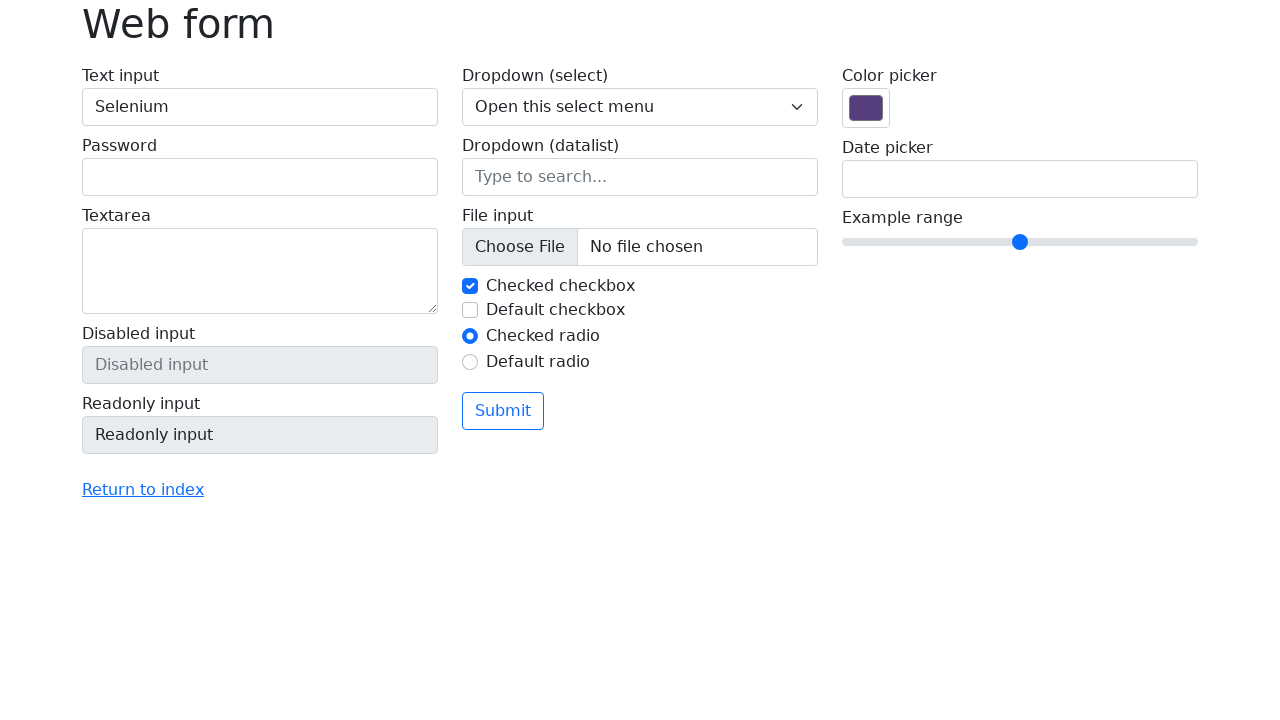

Clicked the submit button at (503, 411) on button
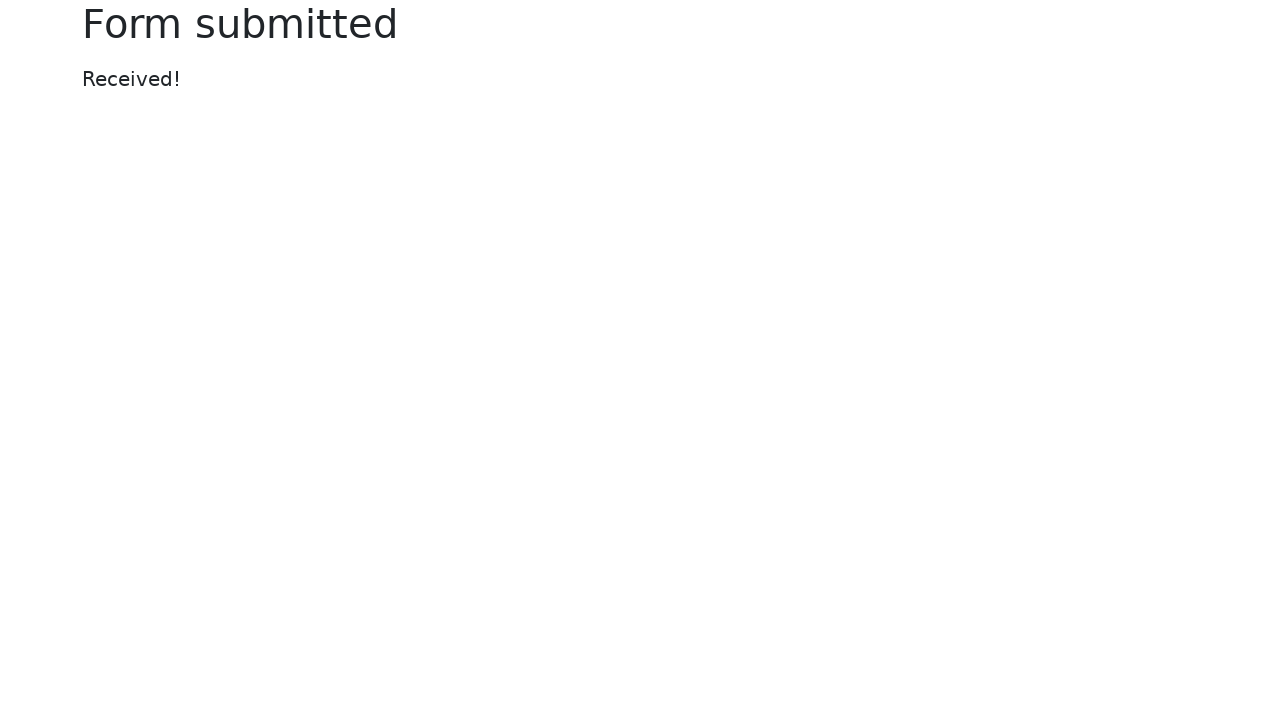

Confirmation message element loaded
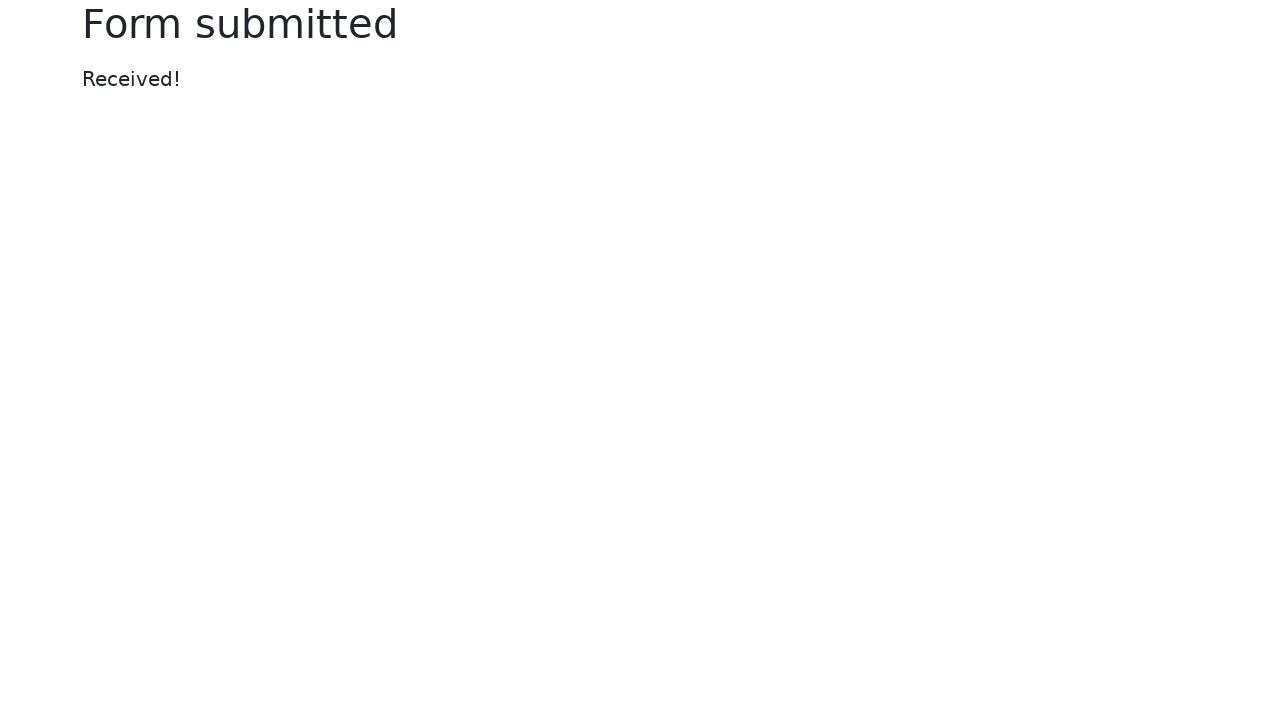

Located confirmation message element
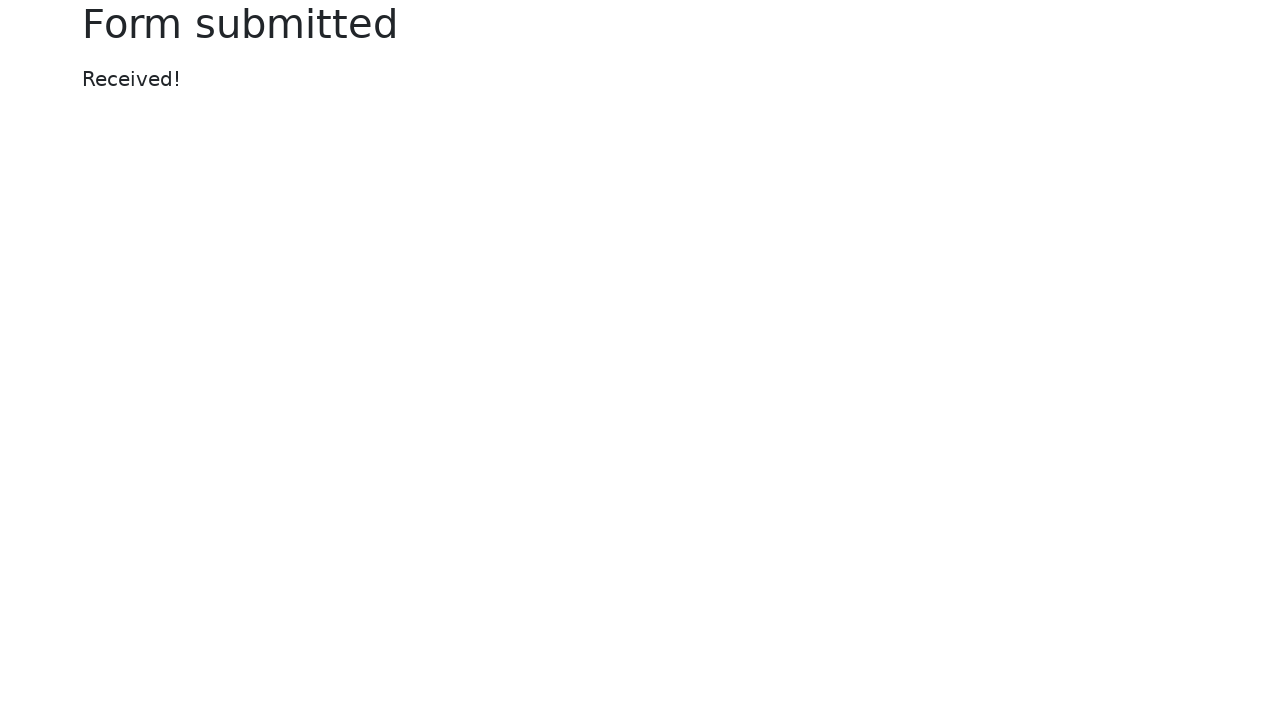

Verified confirmation message displays 'Received!'
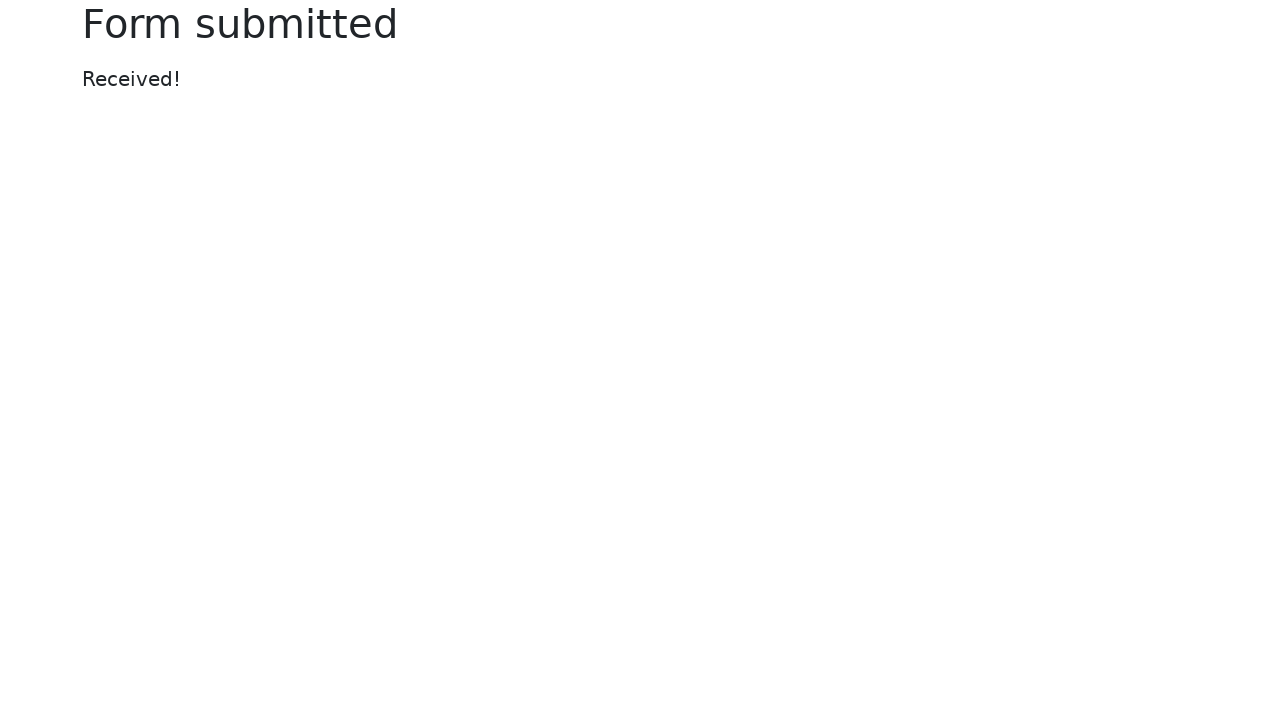

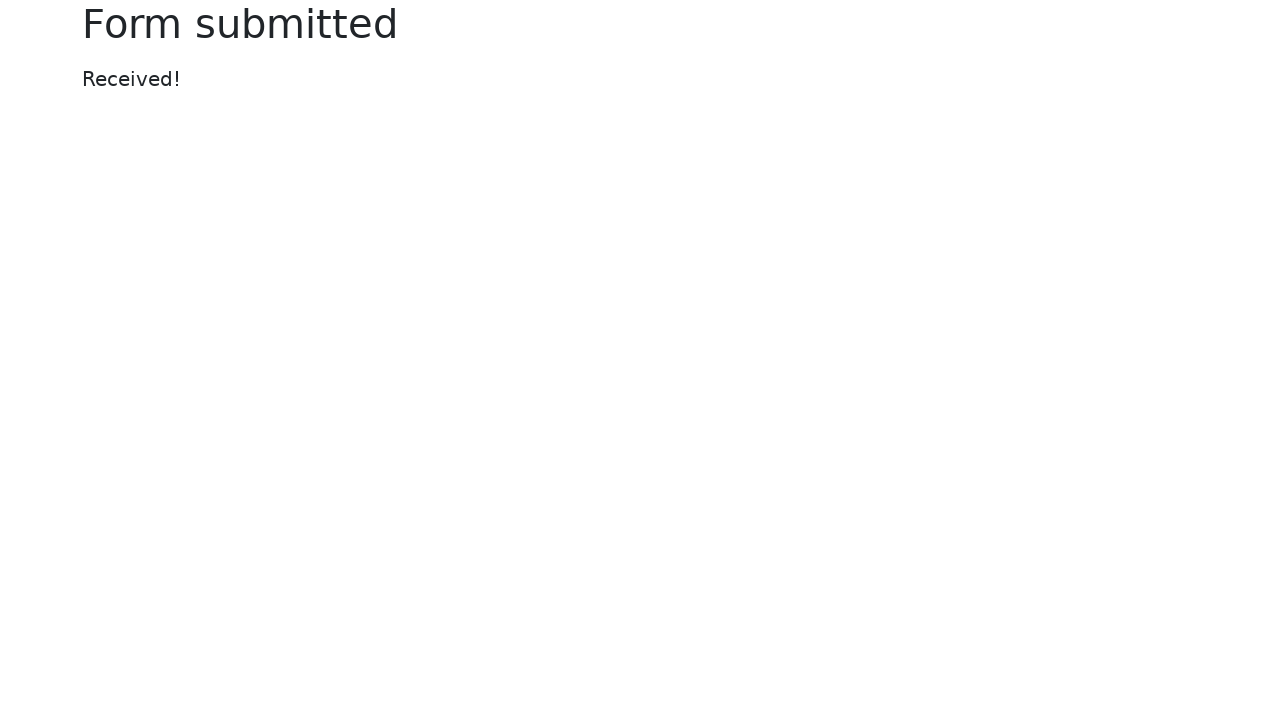